Tests age form by entering name and age, then submitting to see result message

Starting URL: https://kristinek.github.io/site/examples/age

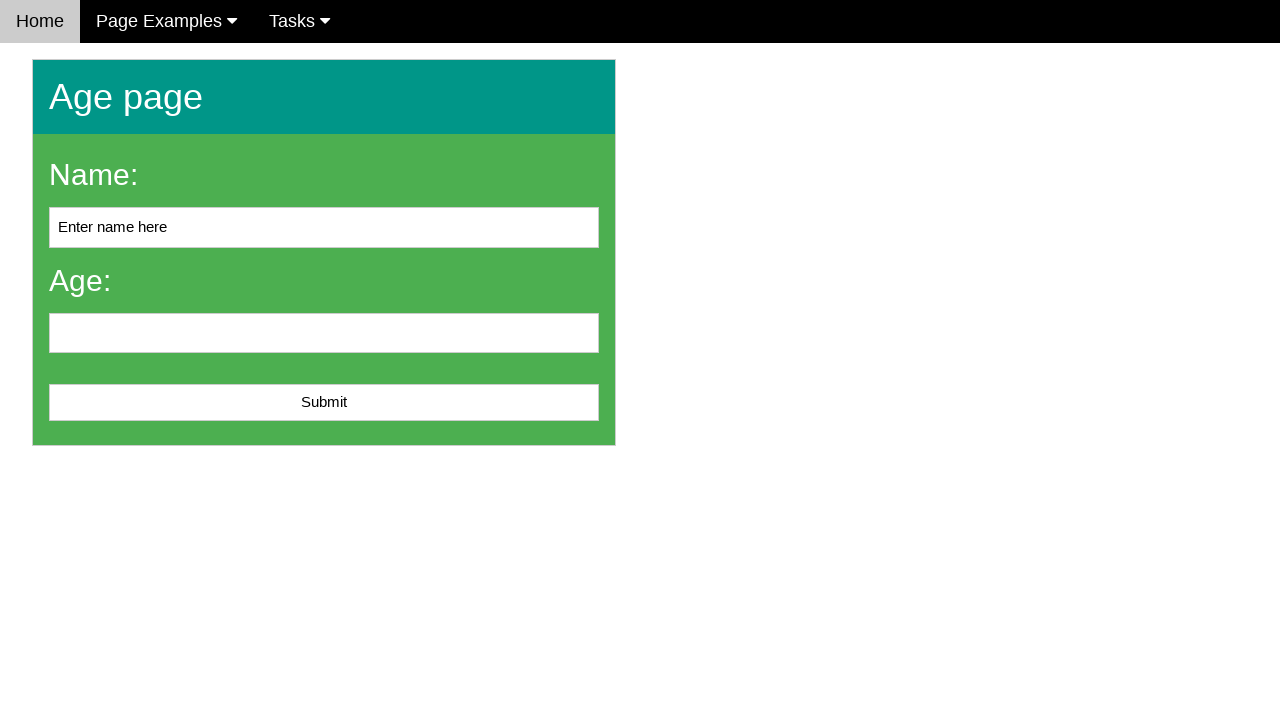

Cleared name input field on #name
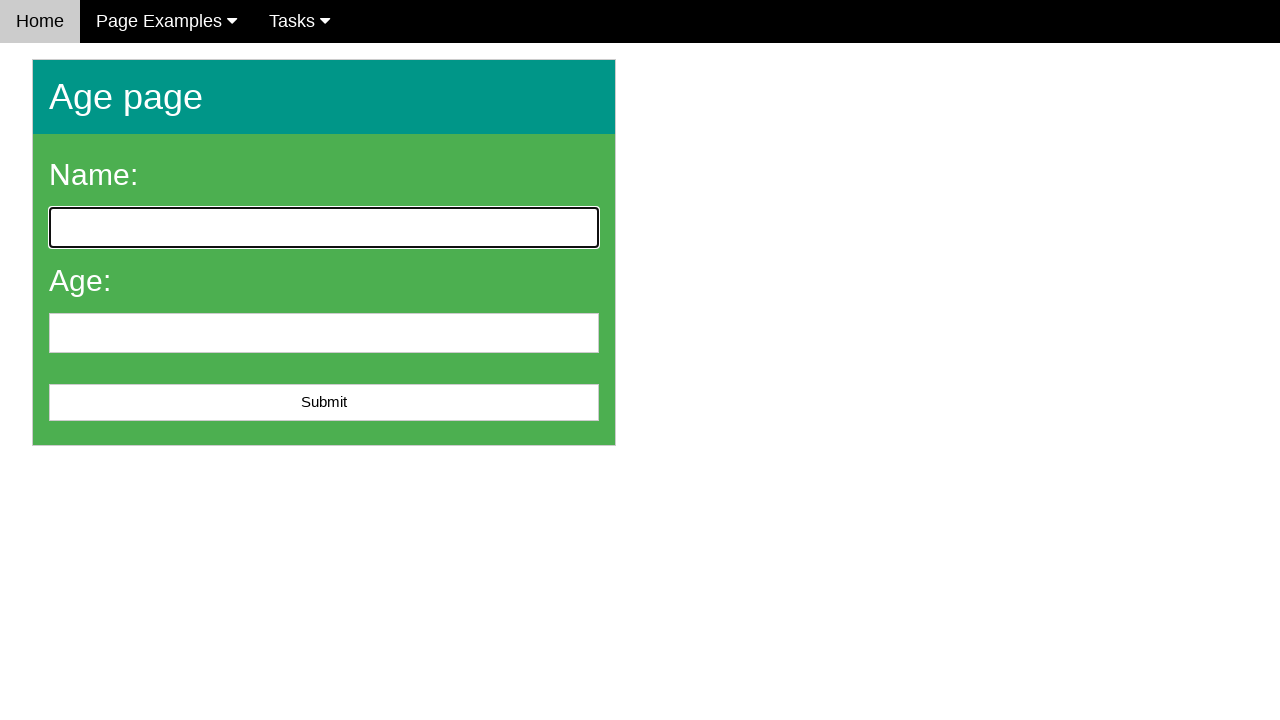

Filled name field with 'John Doe' on #name
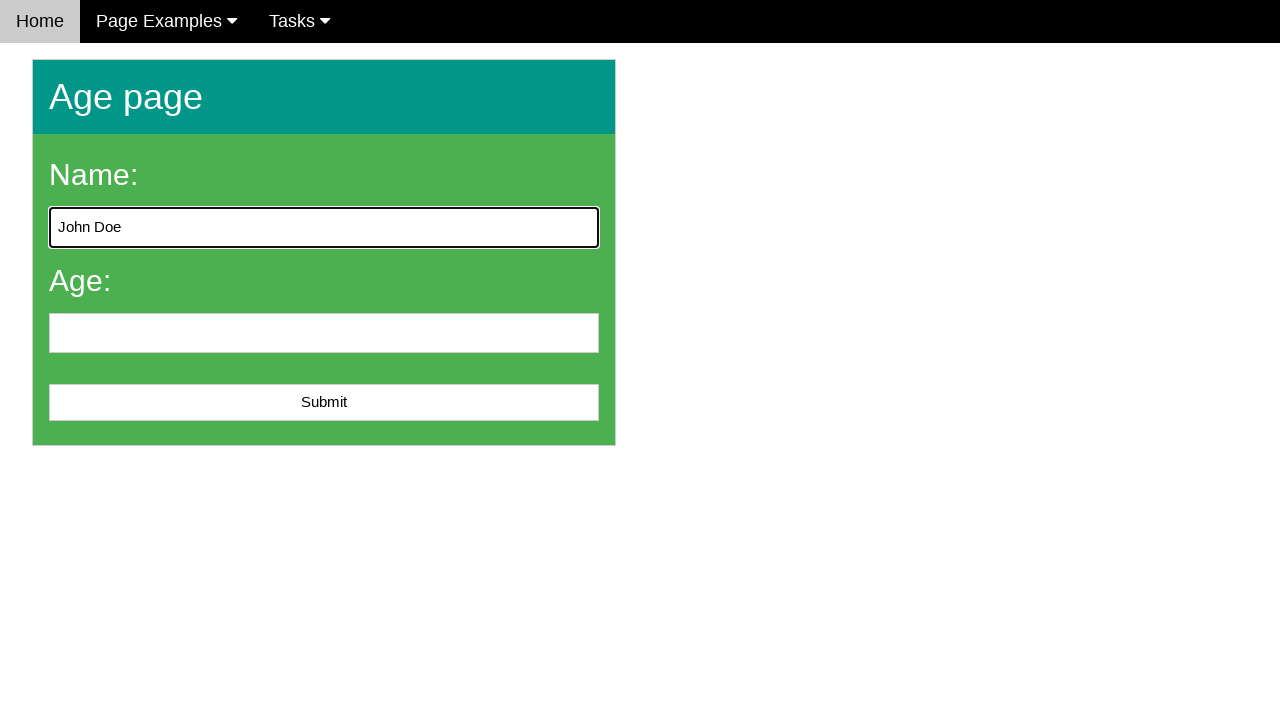

Filled age field with '25' on #age
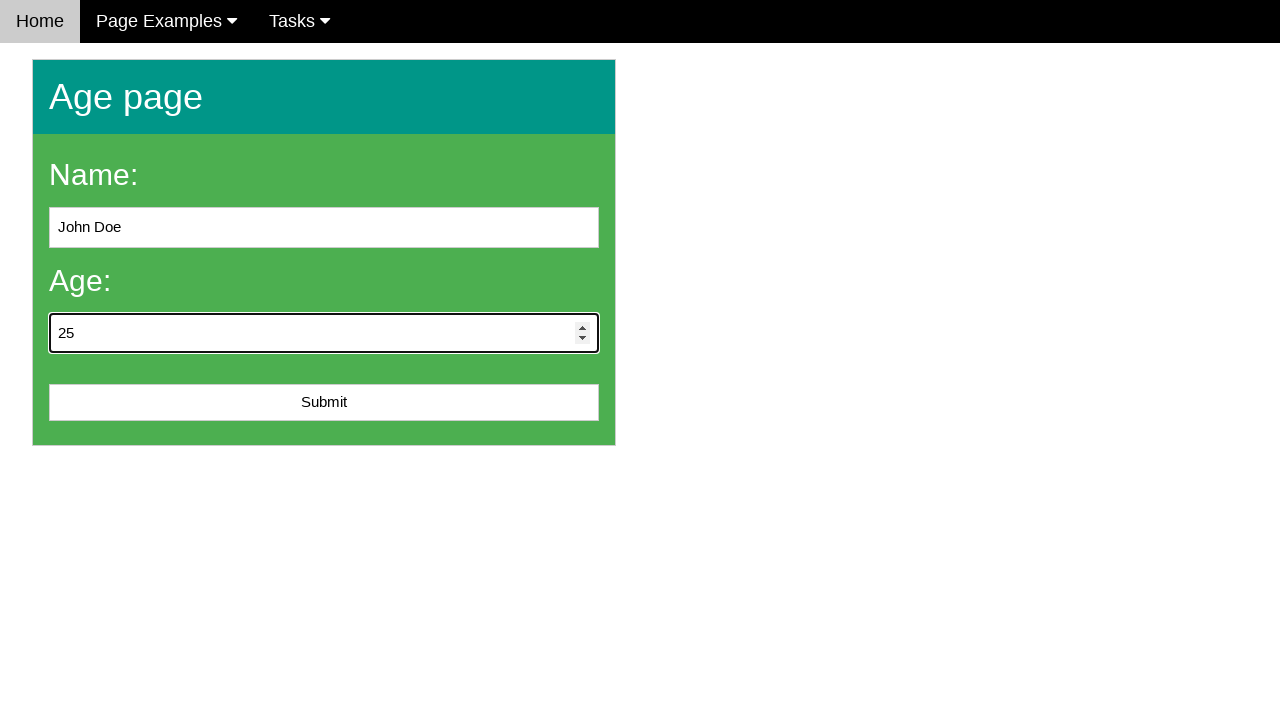

Clicked submit button to submit age form at (324, 403) on #submit
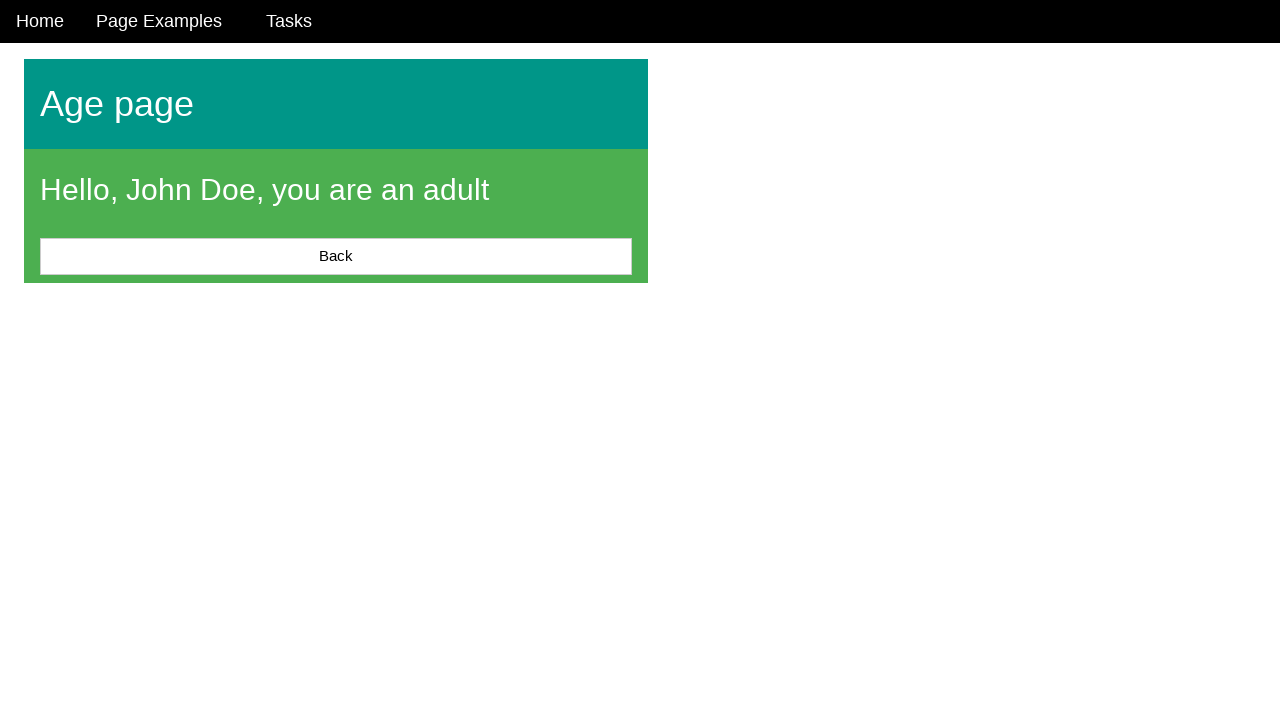

Located result message element
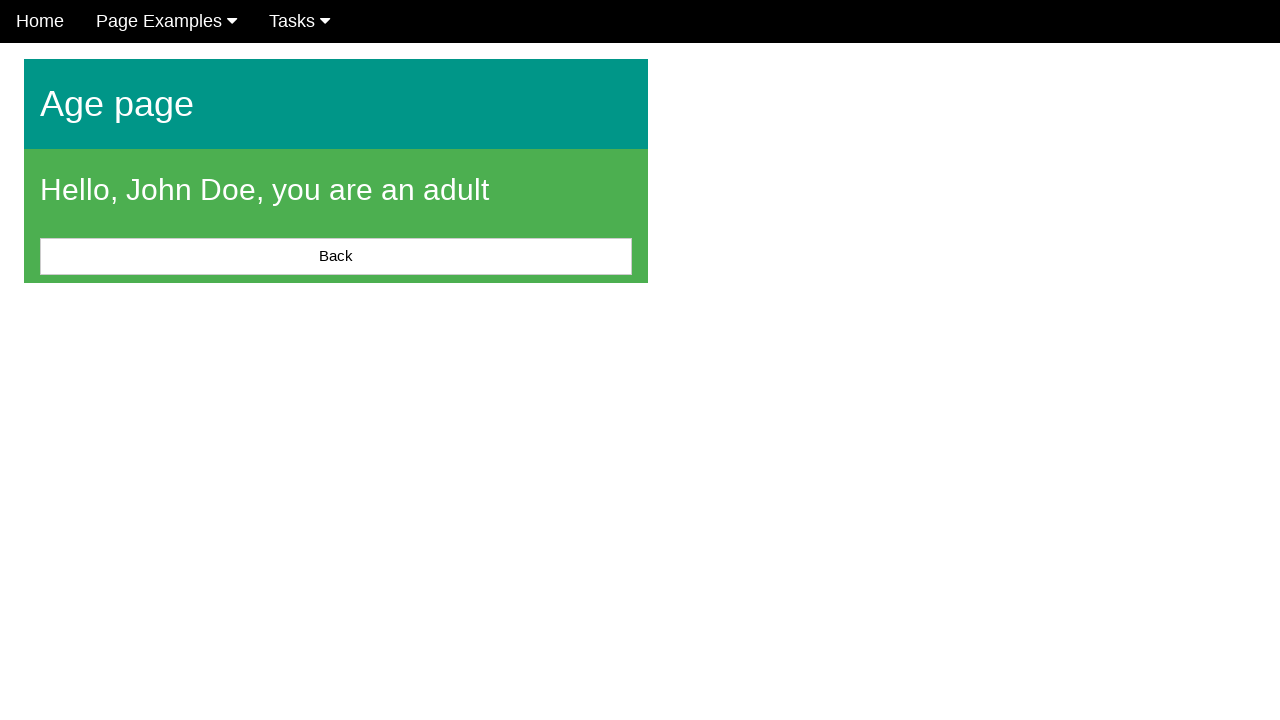

Result message appeared after form submission
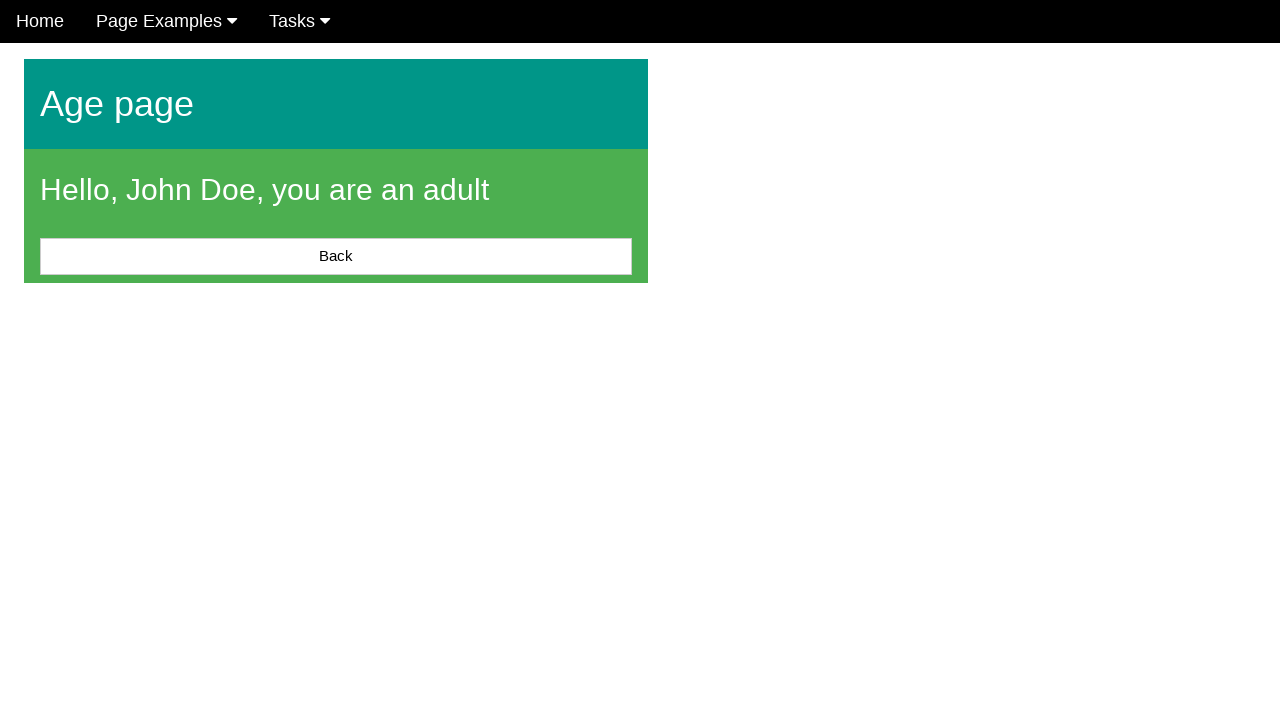

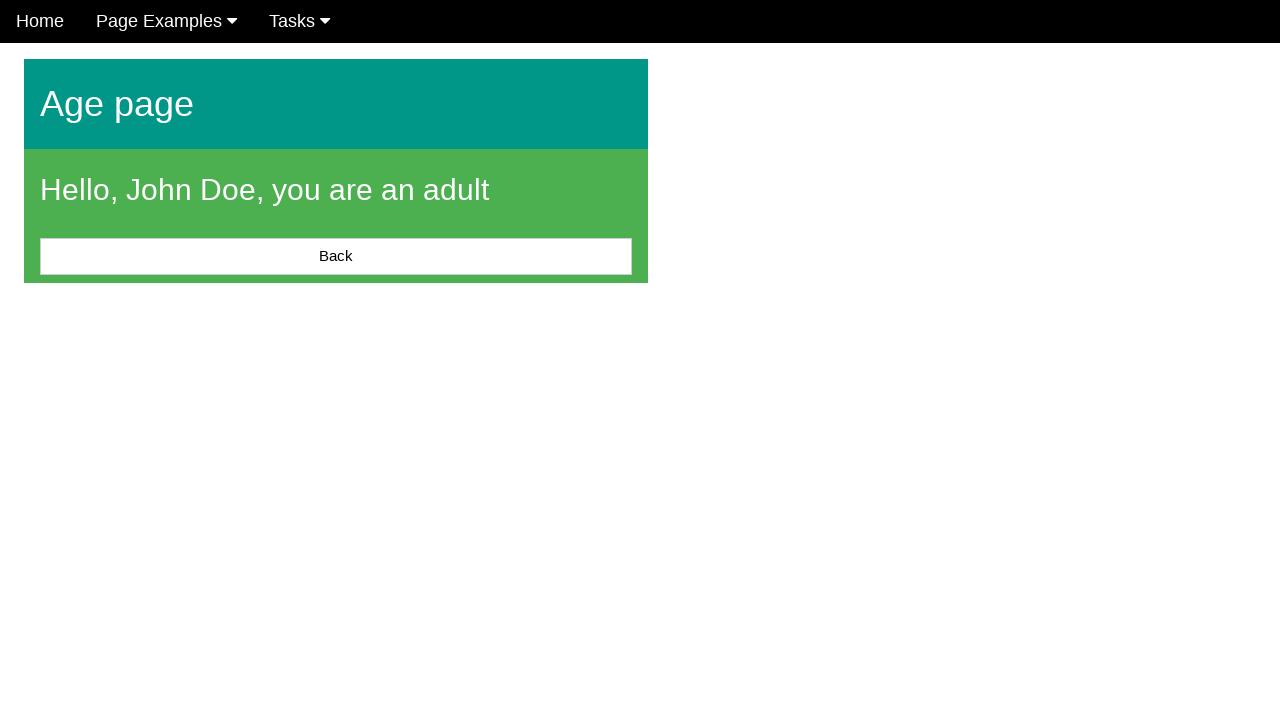